Tests starring a todo item by adding a todo and clicking the star button

Starting URL: https://devmountain.github.io/qa_todos/

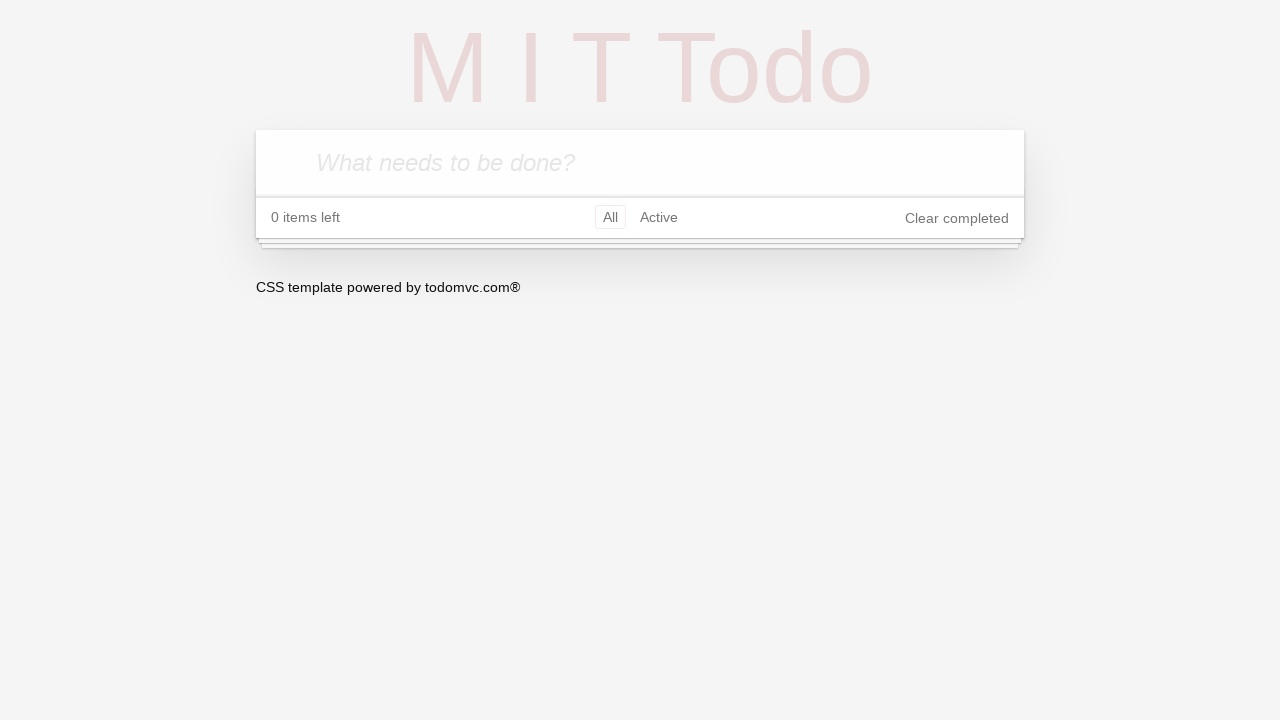

Waited for todo input field to be available
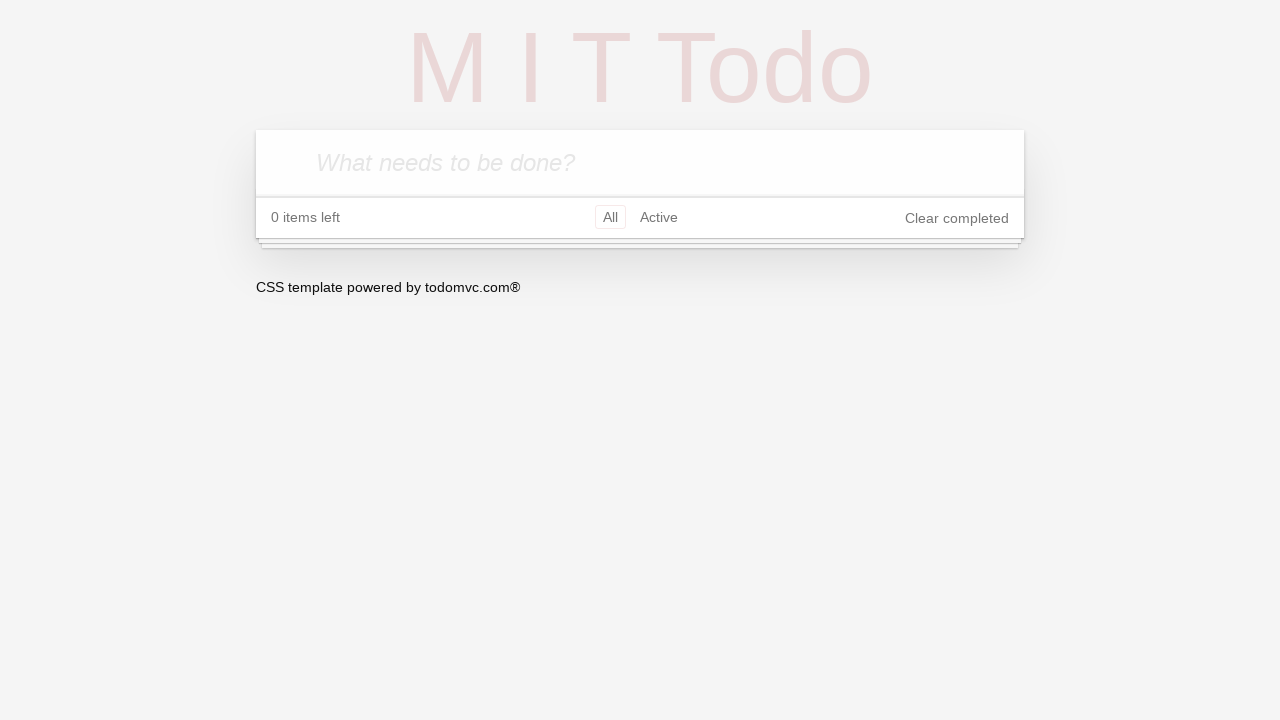

Filled todo input with 'Test To-Do' on .new-todo
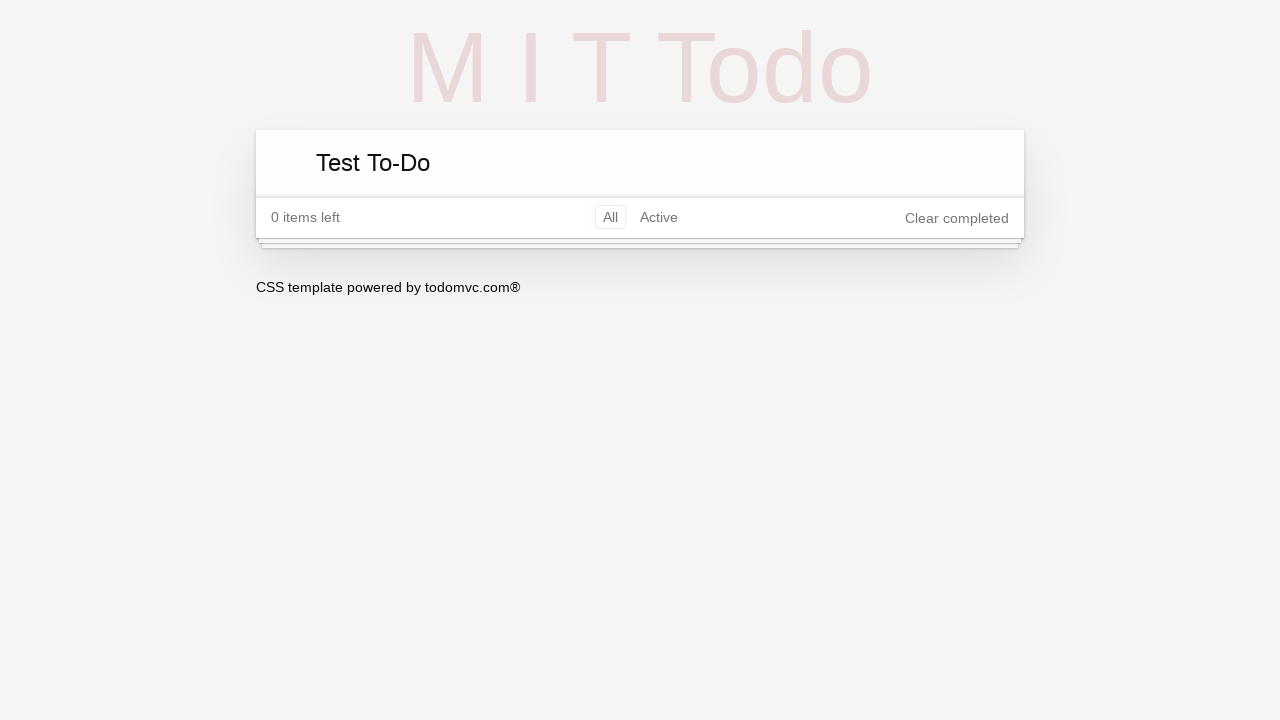

Pressed Enter to add the todo item on .new-todo
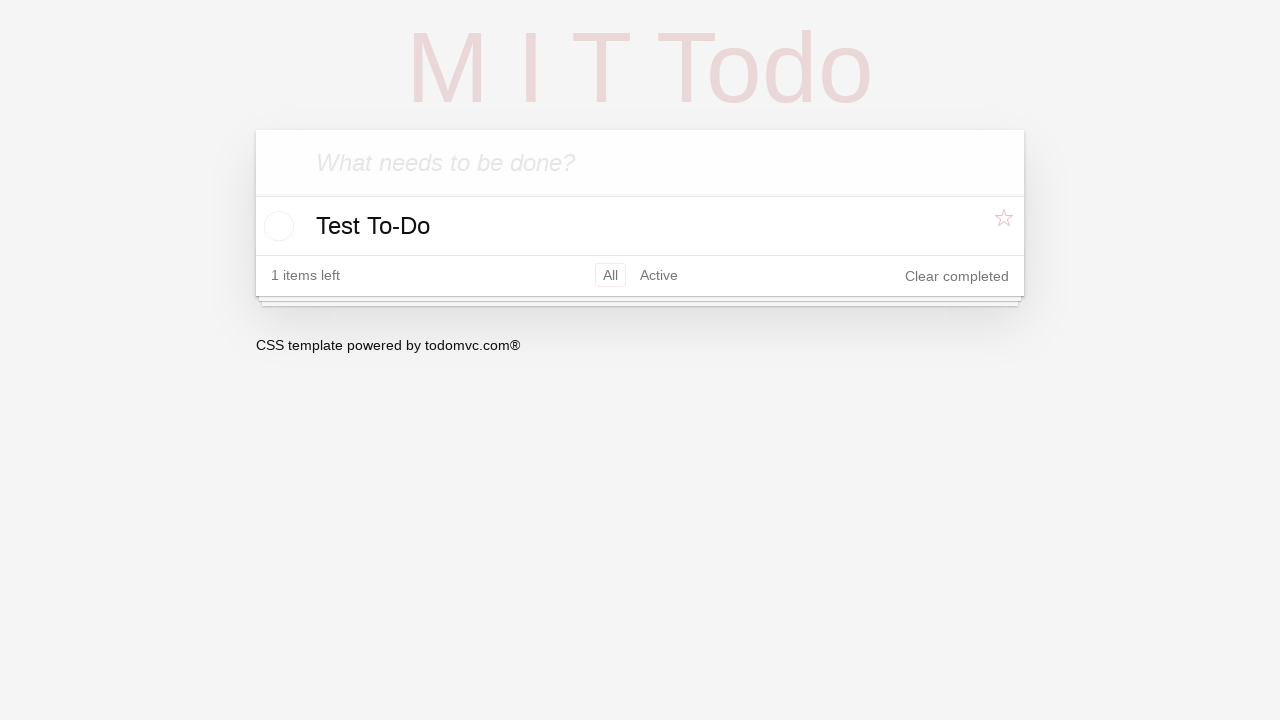

Waited for todo item to appear in the list
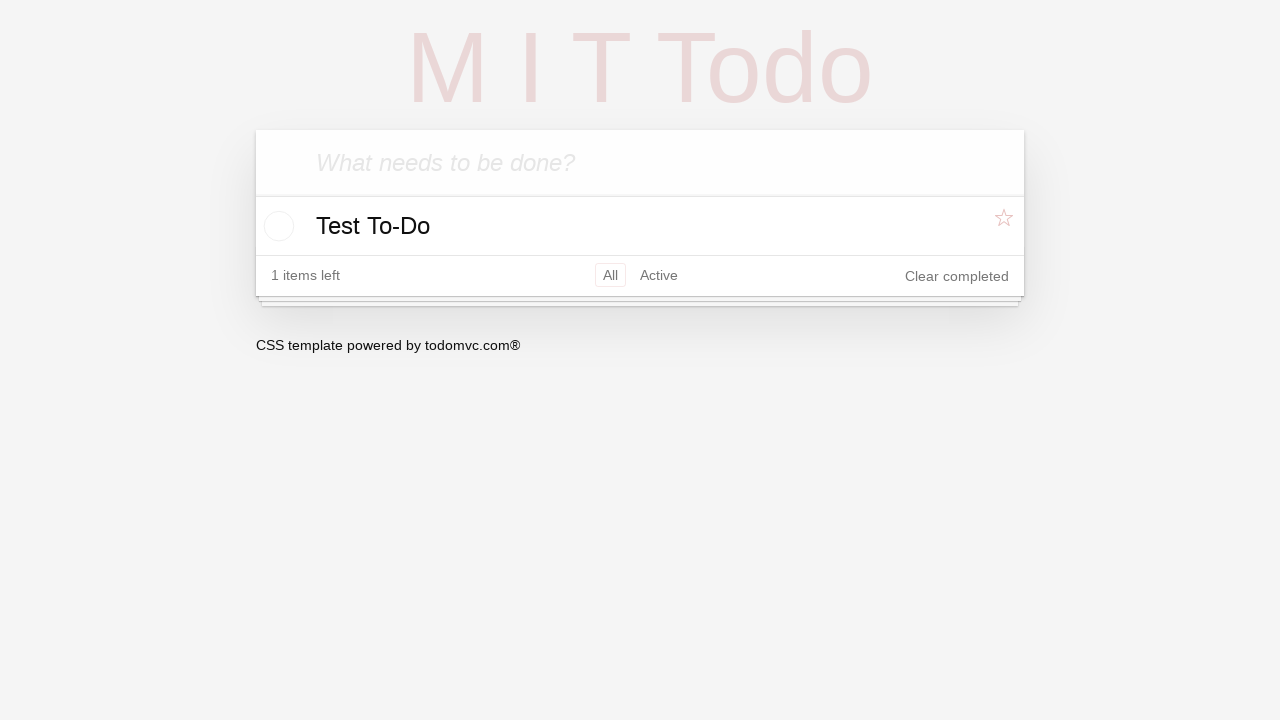

Clicked the star button to mark todo as starred at (1006, 225) on li.todo .star
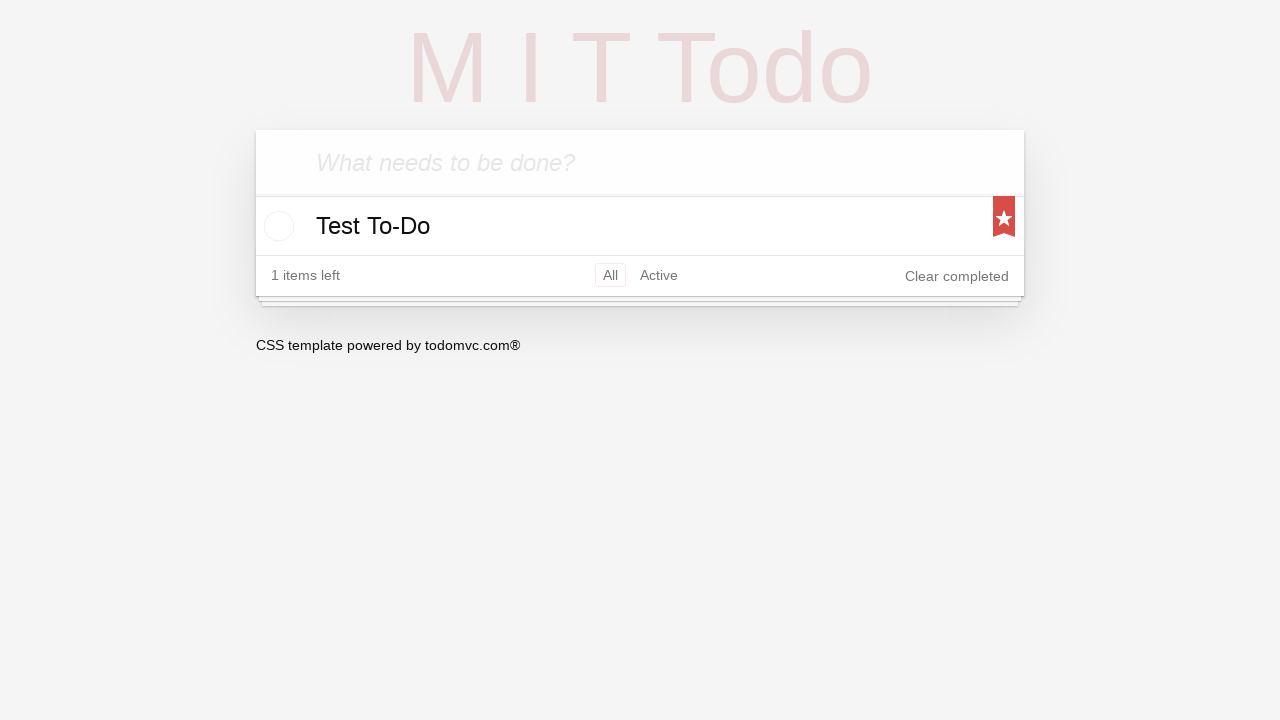

Verified starred banner appeared confirming todo was marked with a star
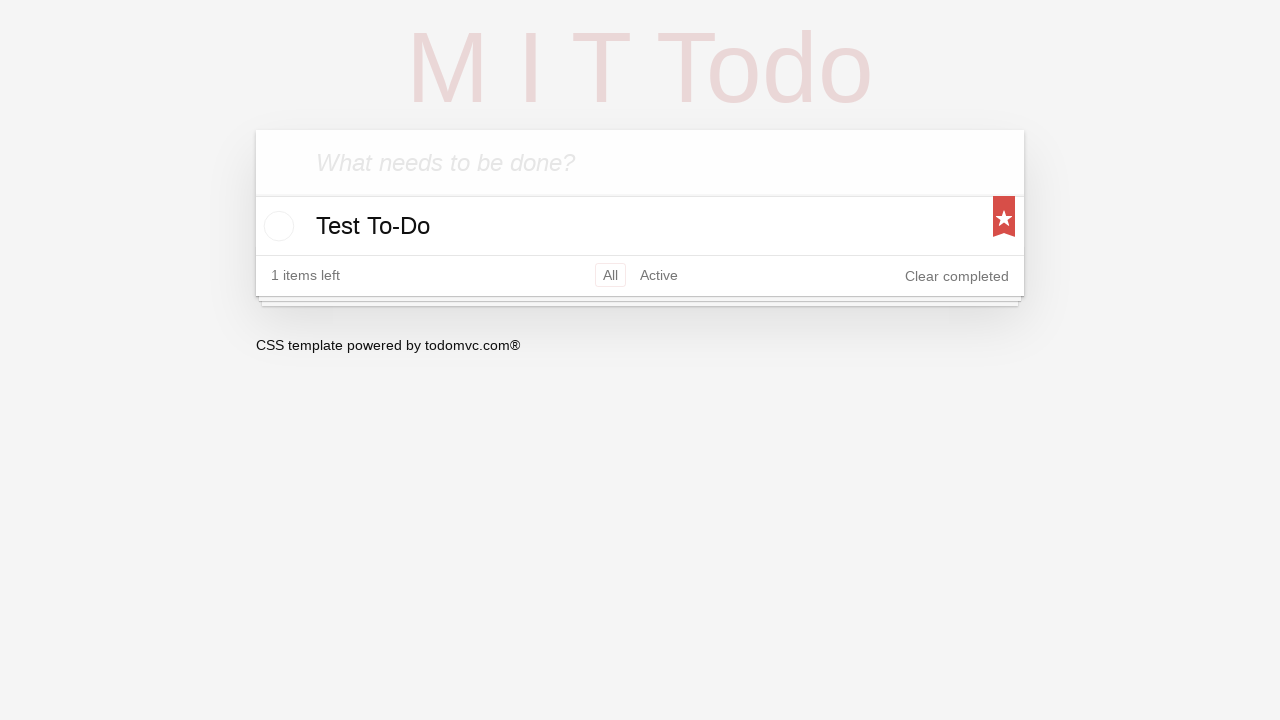

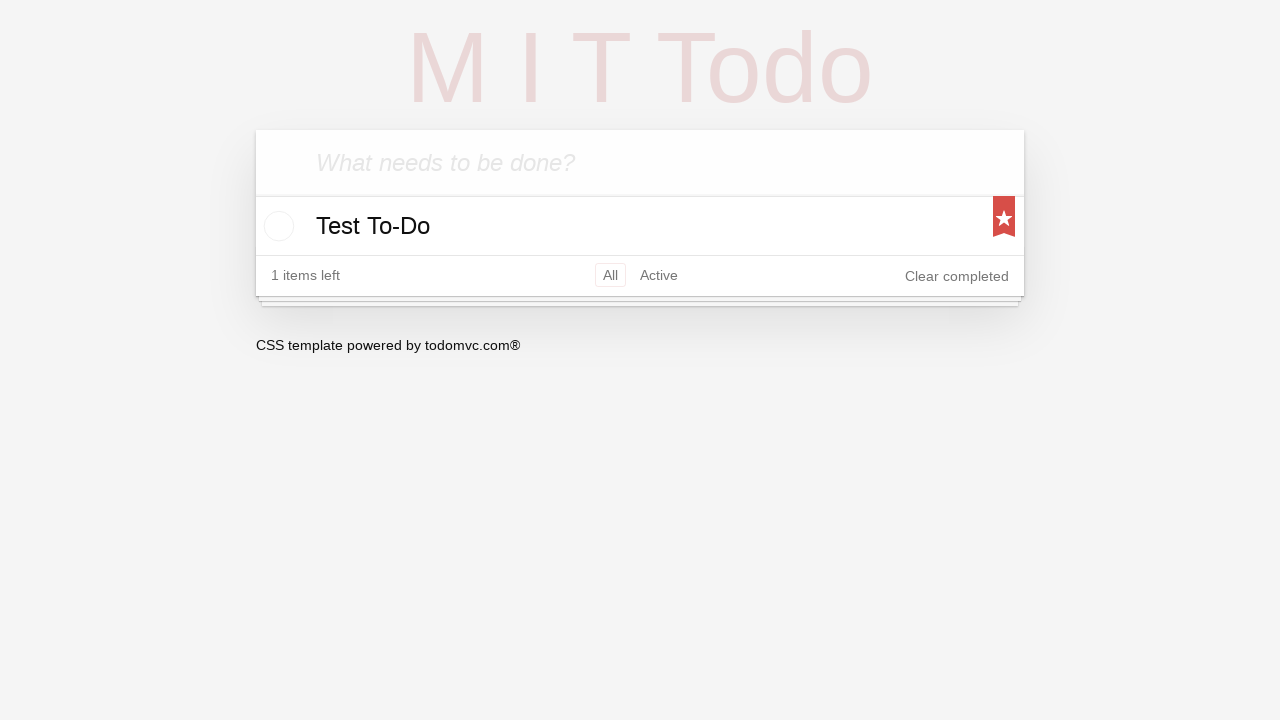